Navigates to Adactin Hotel app and clicks on an iOS app button link, then retrieves page information

Starting URL: https://adactinhotelapp.com/

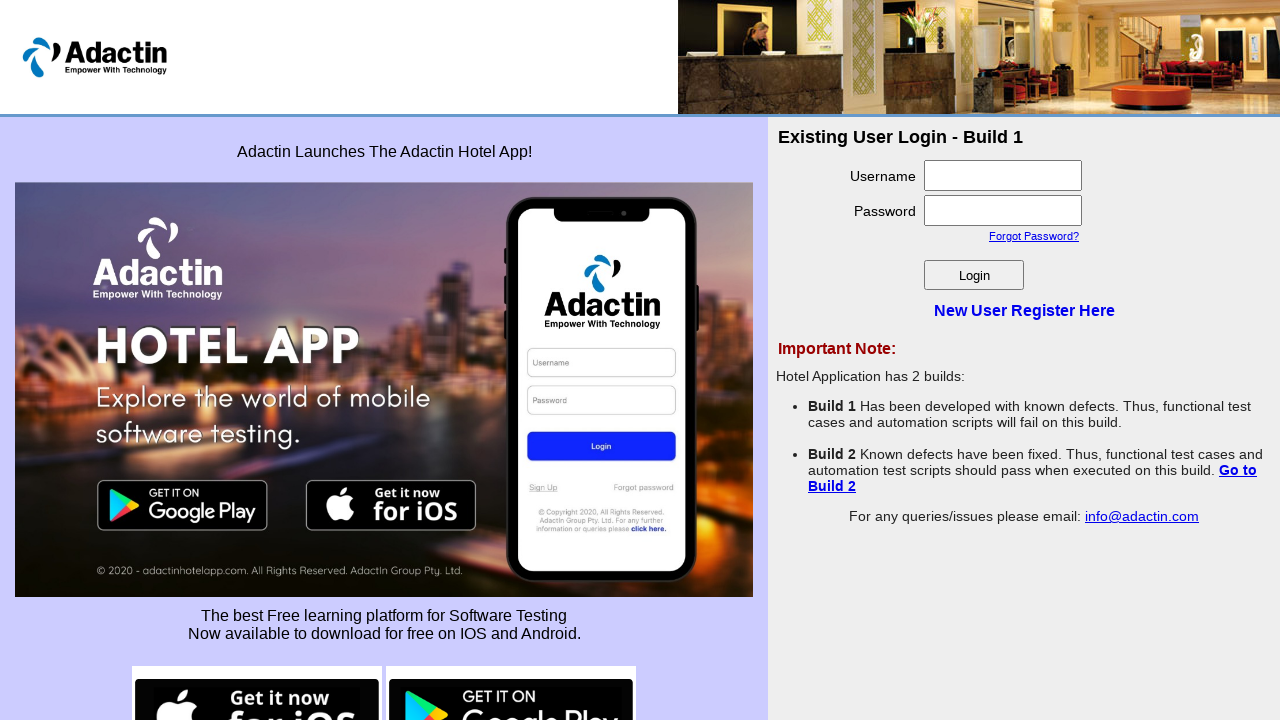

Navigated to Adactin Hotel app homepage
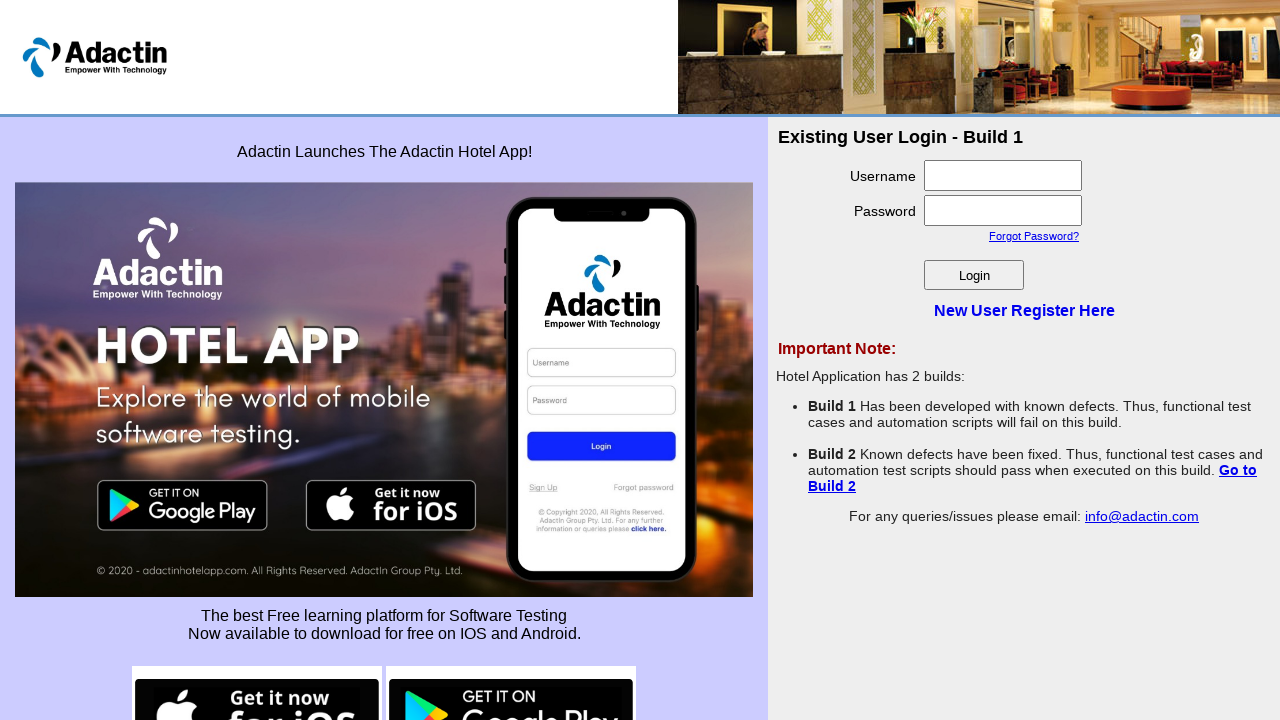

Clicked on iOS app download button/link at (257, 670) on xpath=//img[contains(@src,'ios-button')]
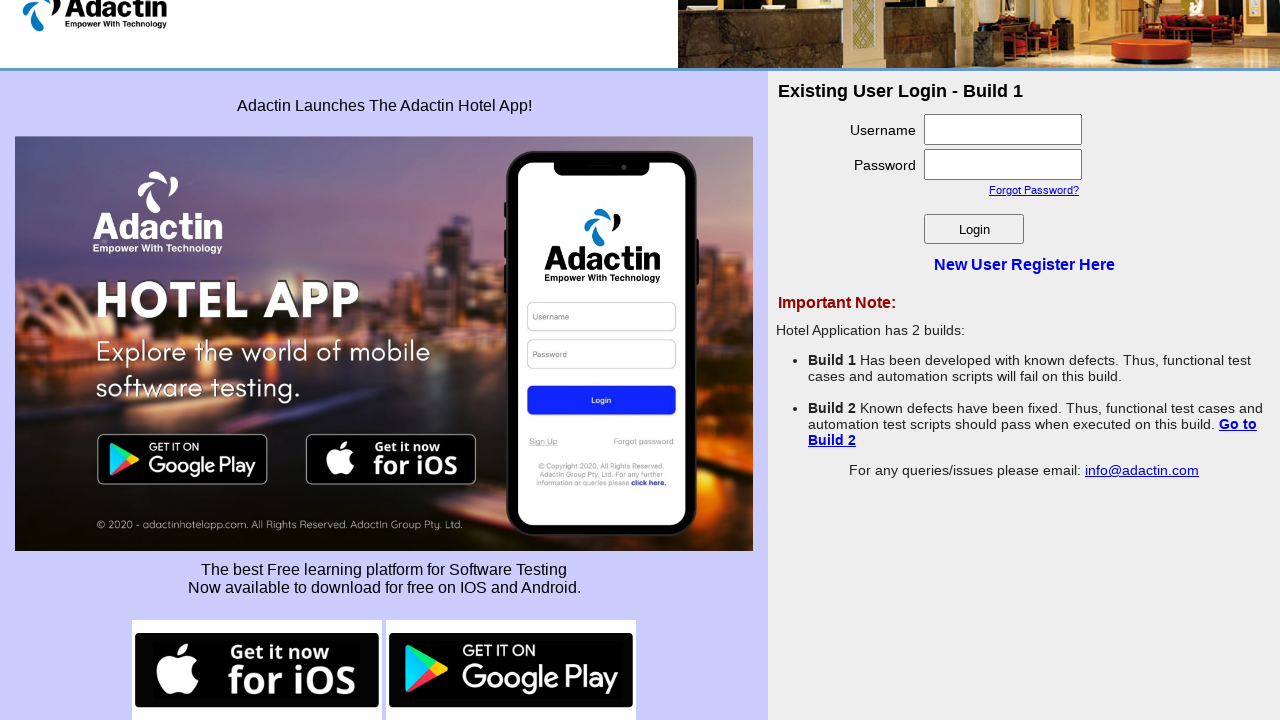

Waited for page to load
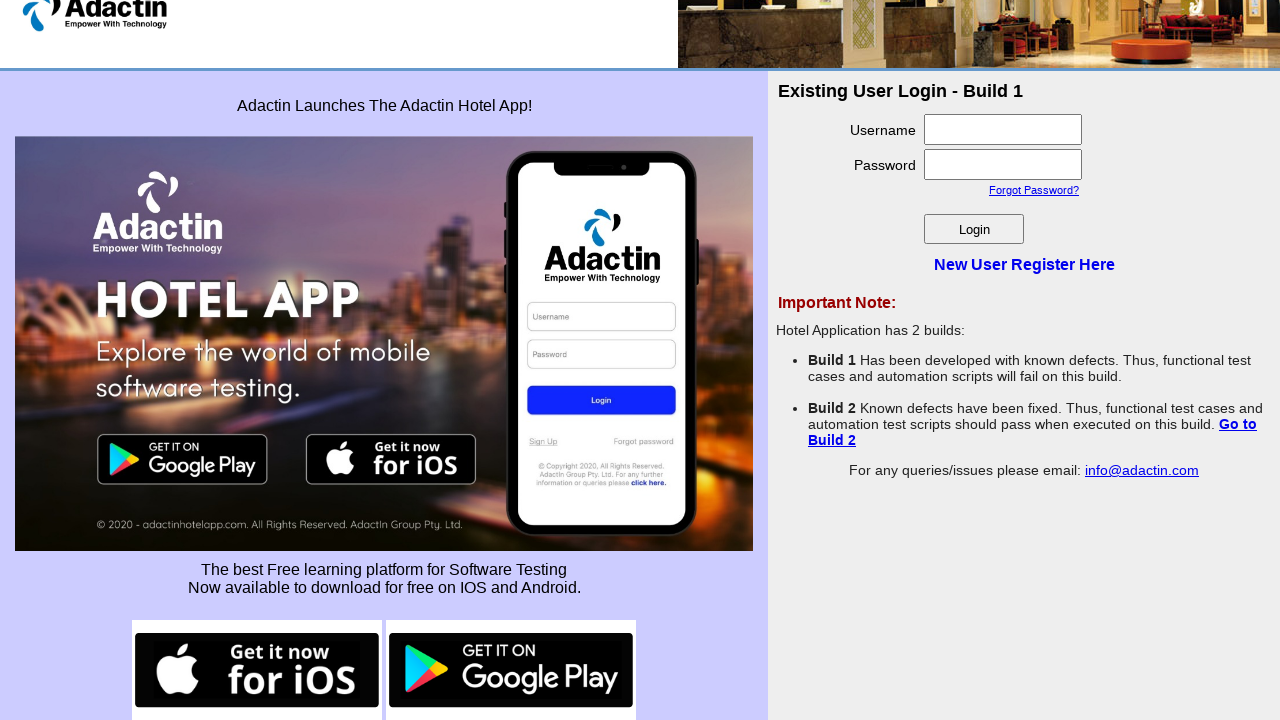

Retrieved page title: Adactin.com - Hotel Reservation System
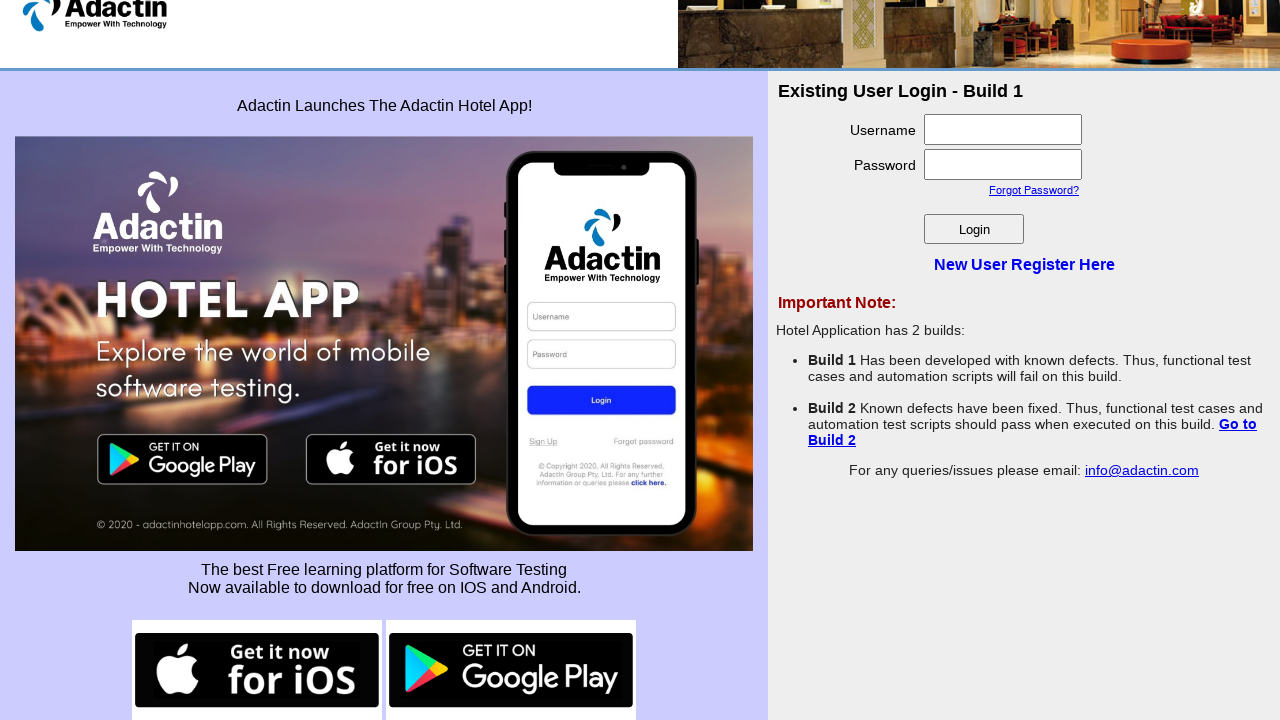

Retrieved page URL: https://adactinhotelapp.com/
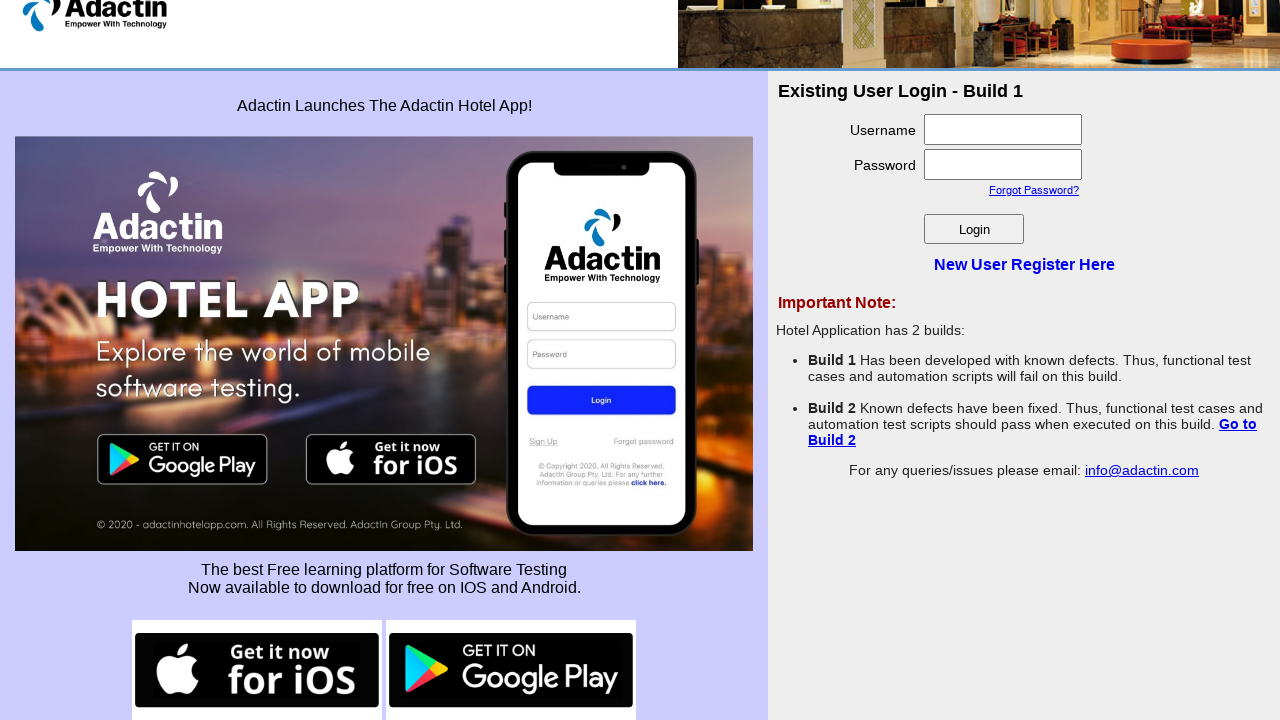

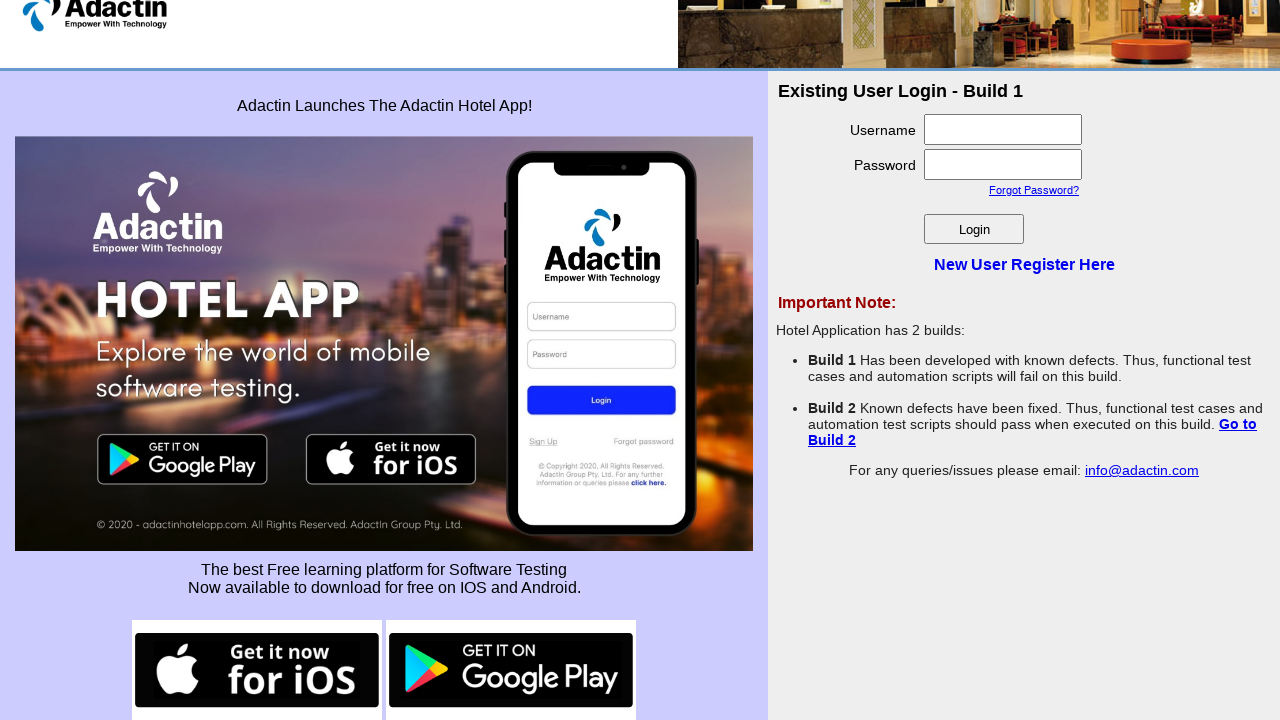